Tests clicking the "Ingresar" (Login) button and verifies that the login window becomes visible. Does not perform actual authentication.

Starting URL: https://www.maximus.com.ar/

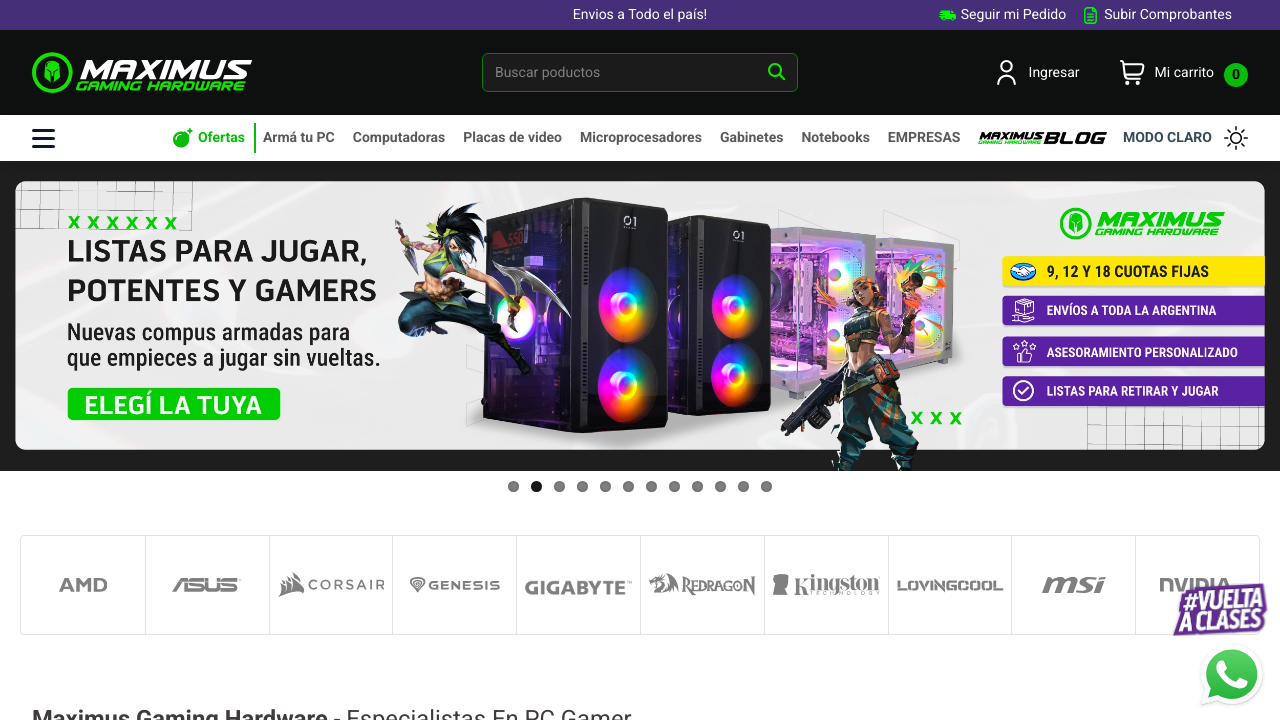

Clicked 'Ingresar' (Login) button to open login window at (1054, 72) on xpath=//*[@id='cuentanologueada']/p
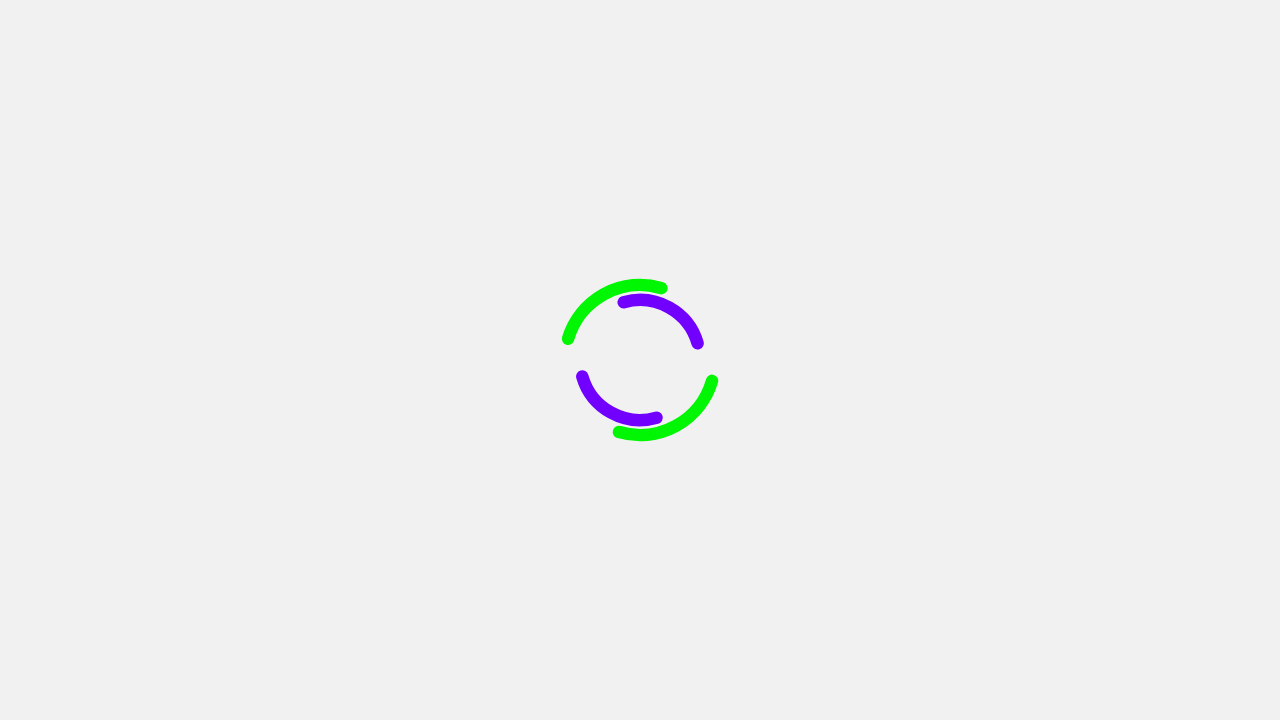

Login window became visible
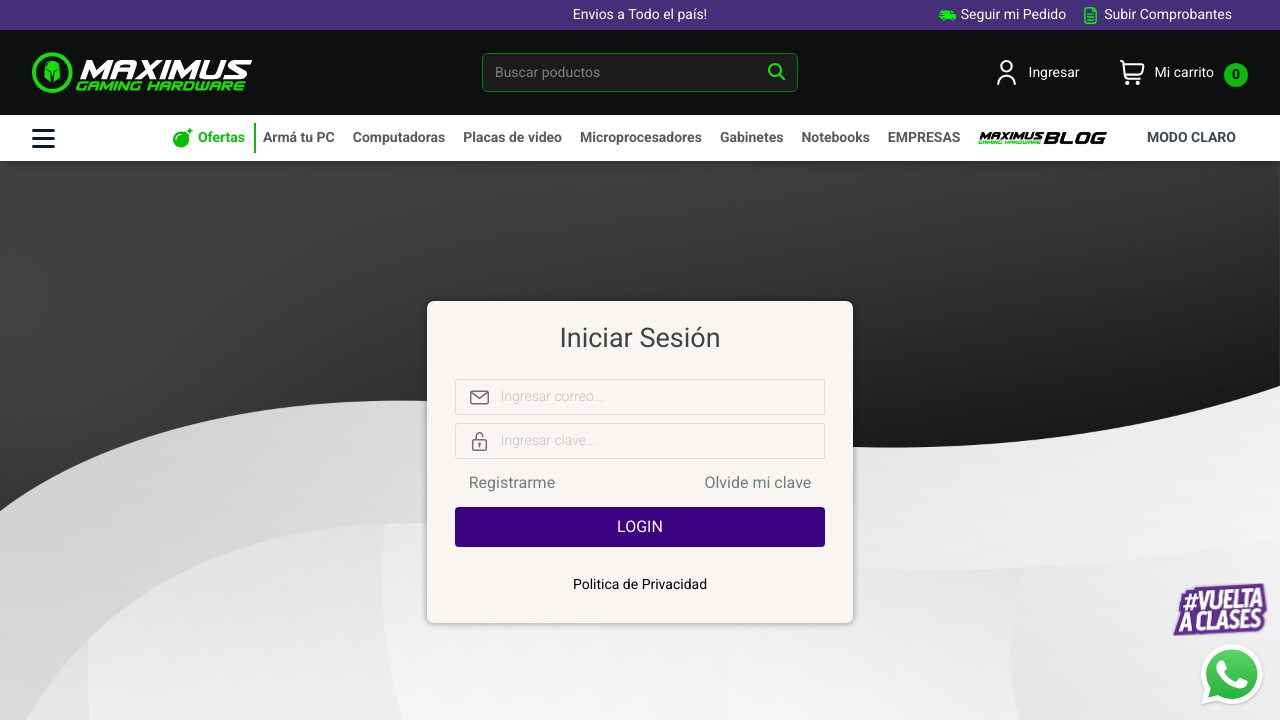

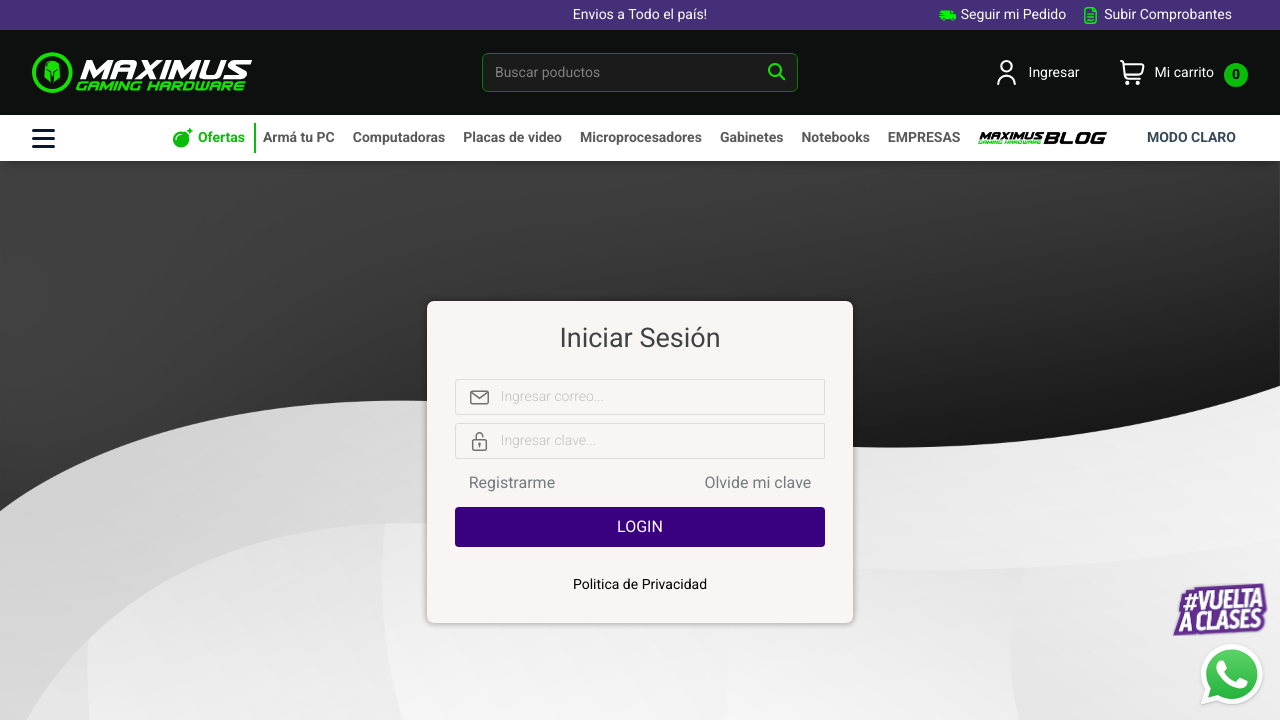